Tests menu hover functionality by hovering over Main Item 2 to reveal sub-menu items

Starting URL: https://demoqa.com/menu#

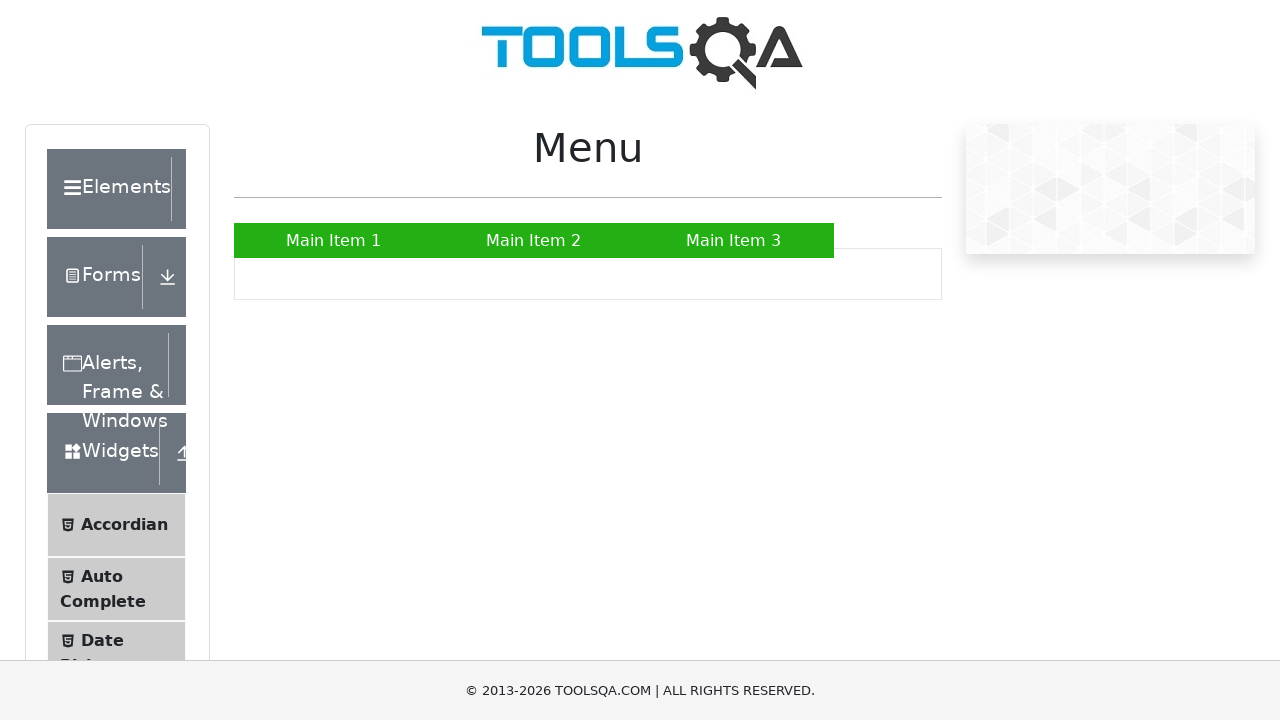

Hovered over Main Item 2 to reveal submenu at (534, 240) on xpath=//a[text() = 'Main Item 2']
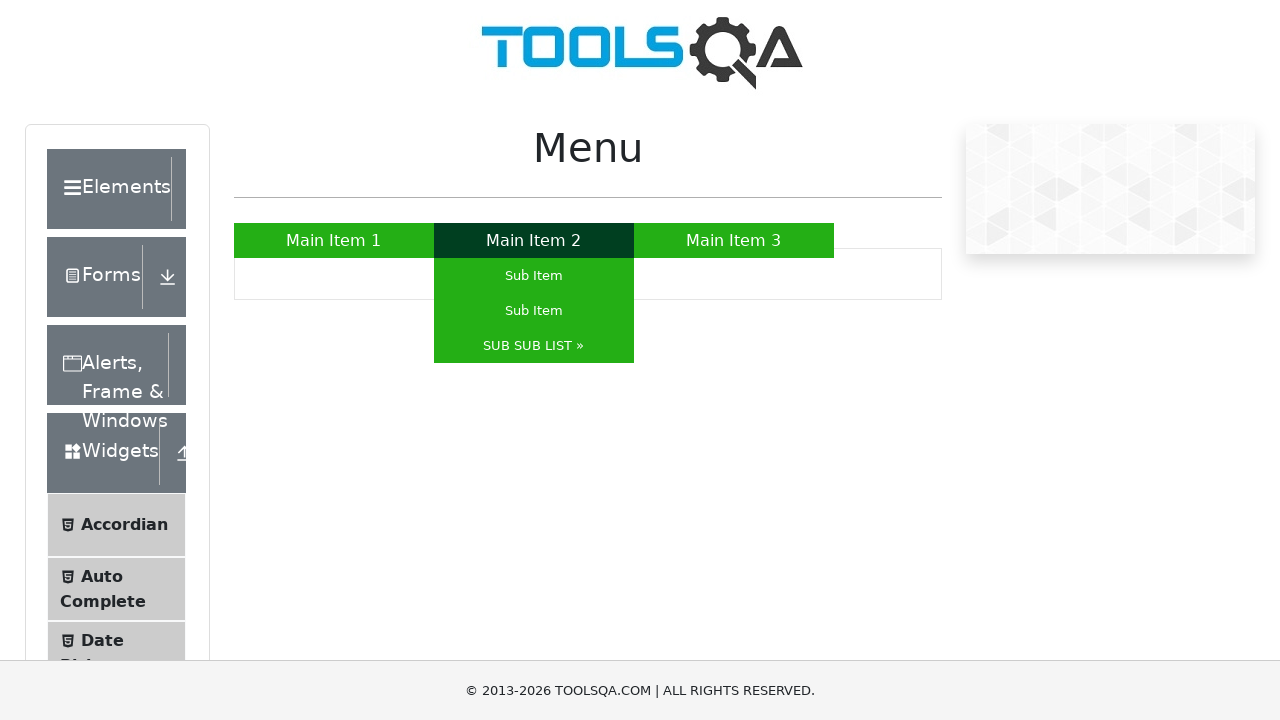

Sub Item appeared after hovering over Main Item 2
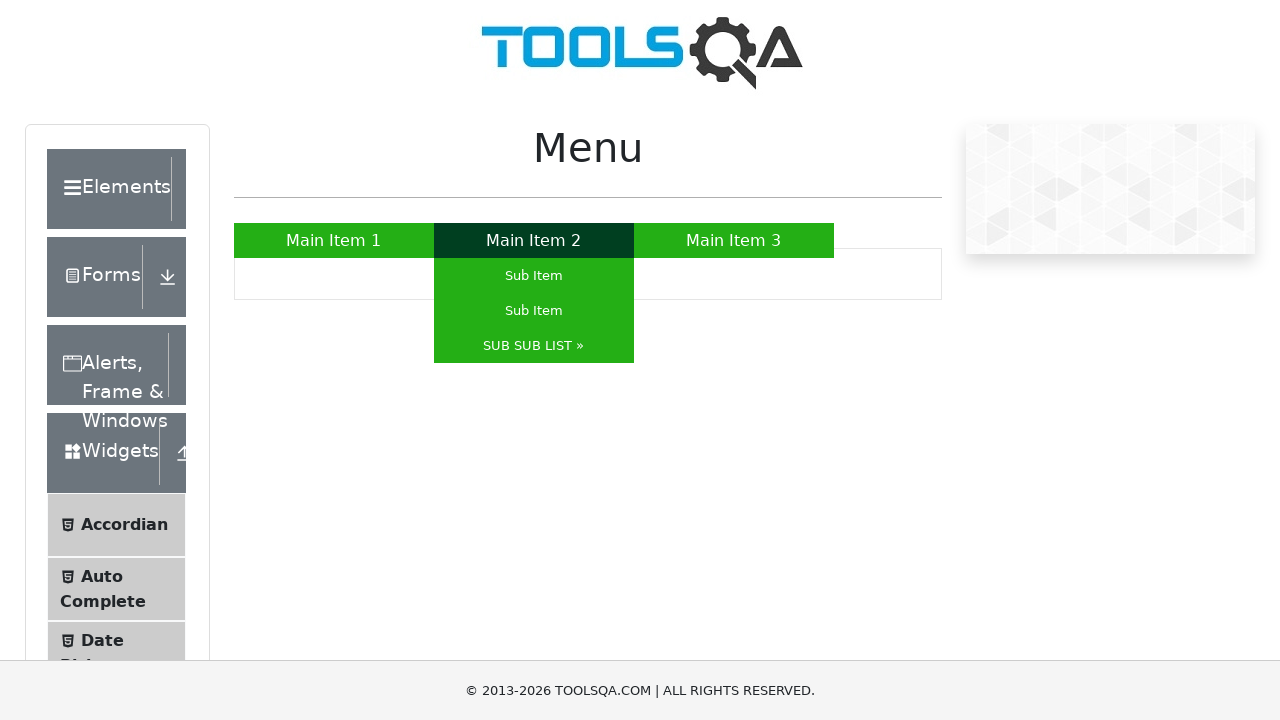

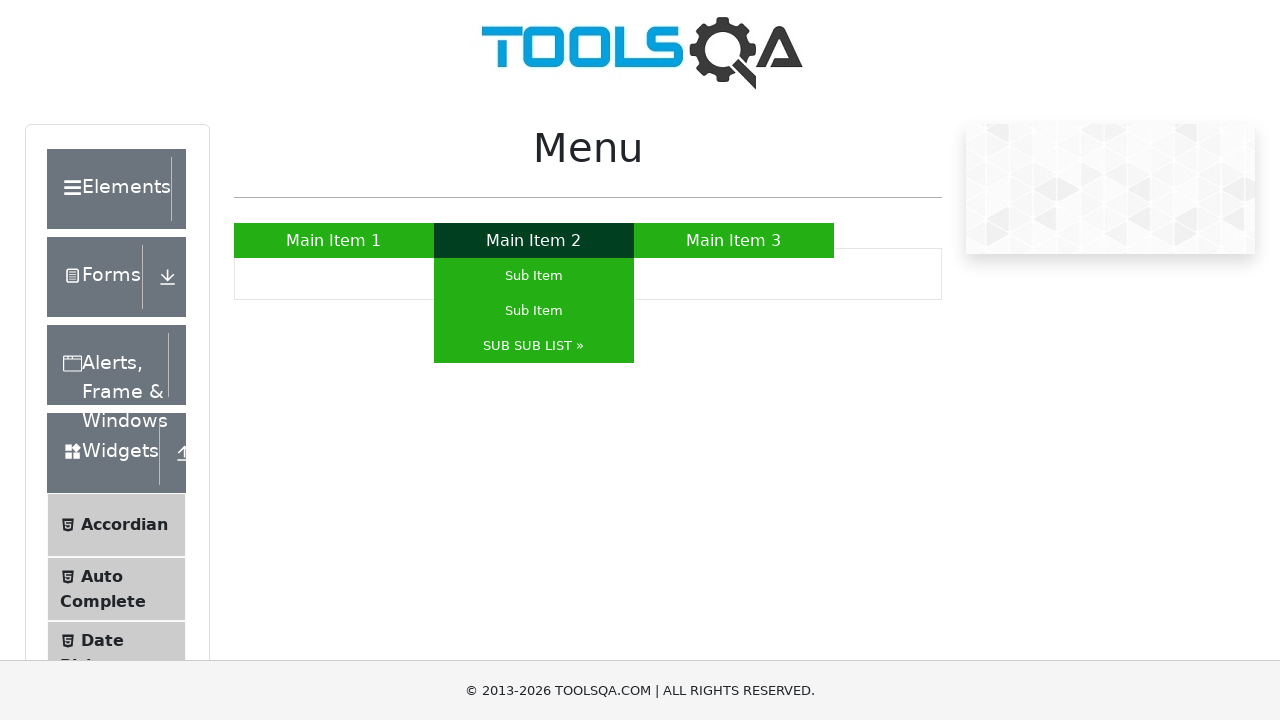